Tests editing a todo item by double-clicking, filling new text, and pressing Enter

Starting URL: https://demo.playwright.dev/todomvc

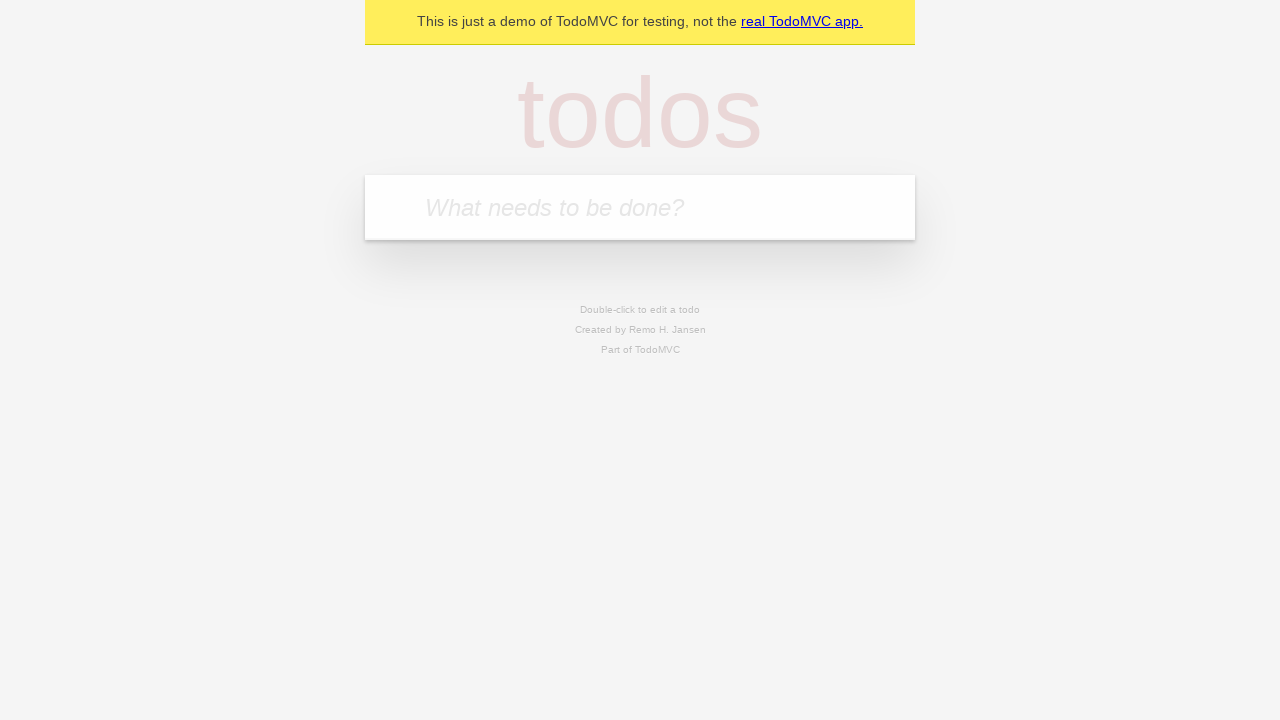

Filled first todo input with 'buy some cheese' on .new-todo
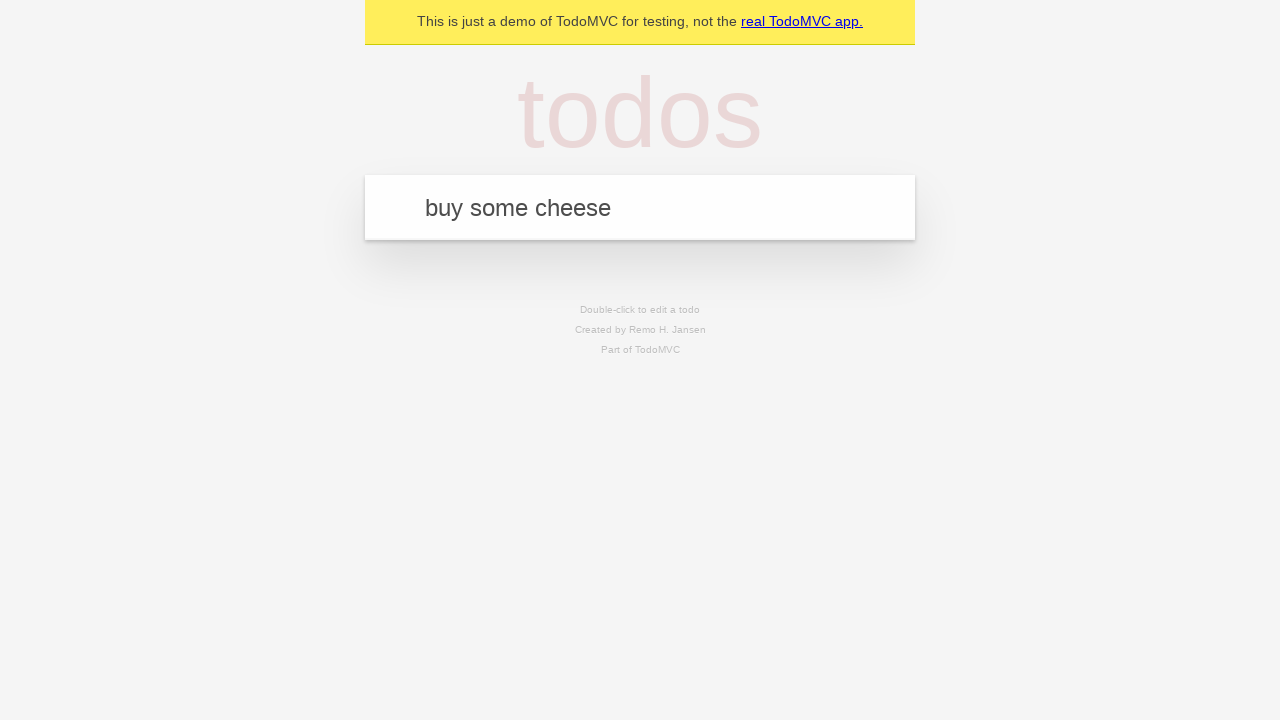

Pressed Enter to create first todo on .new-todo
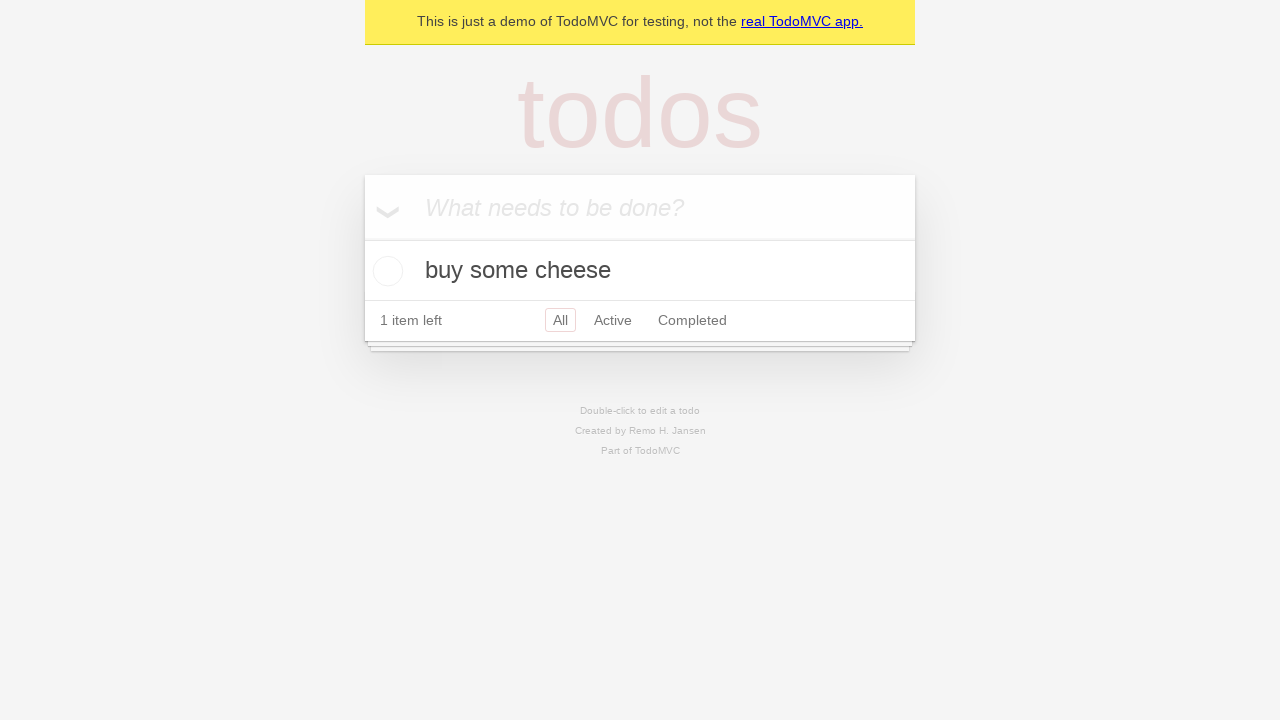

Filled second todo input with 'feed the cat' on .new-todo
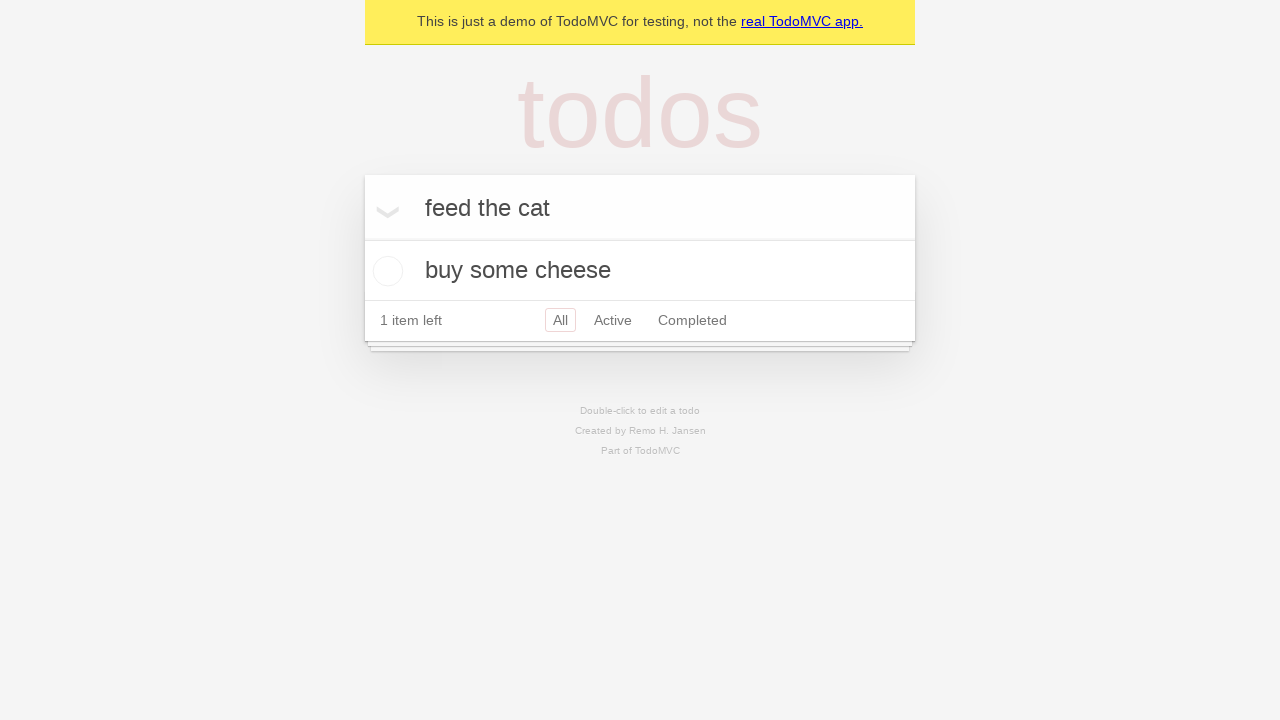

Pressed Enter to create second todo on .new-todo
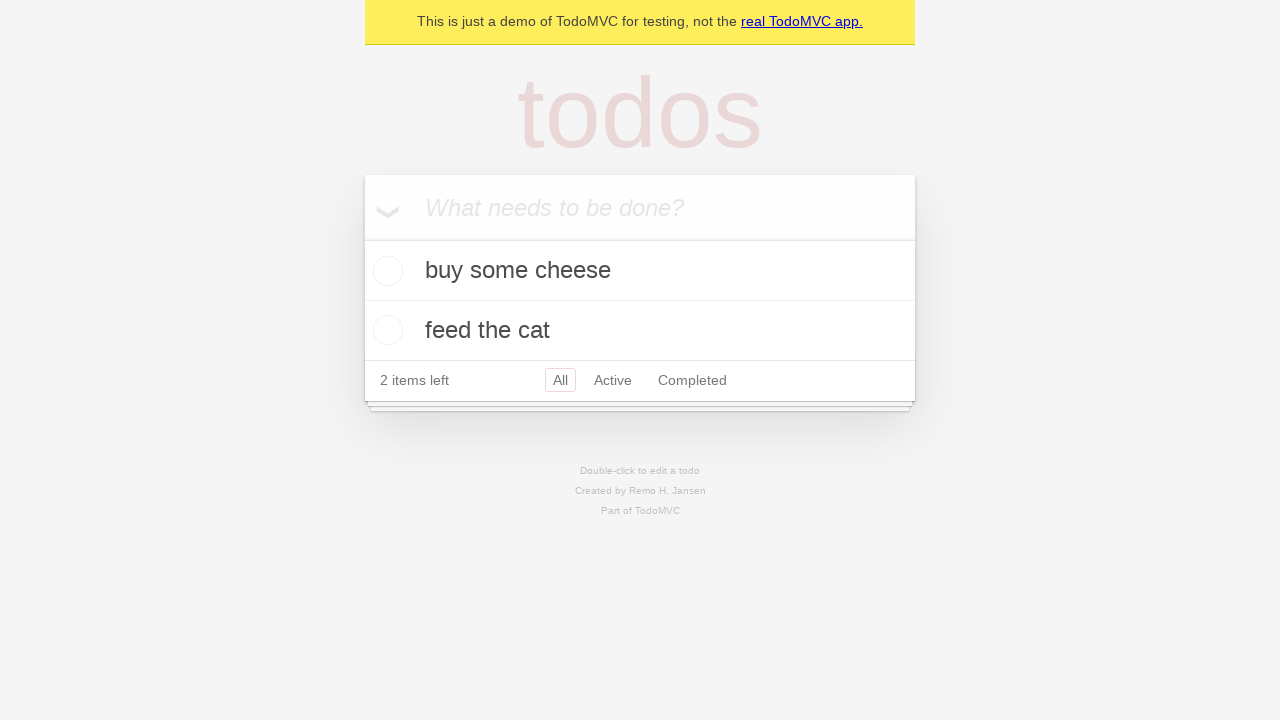

Filled third todo input with 'book a doctors appointment' on .new-todo
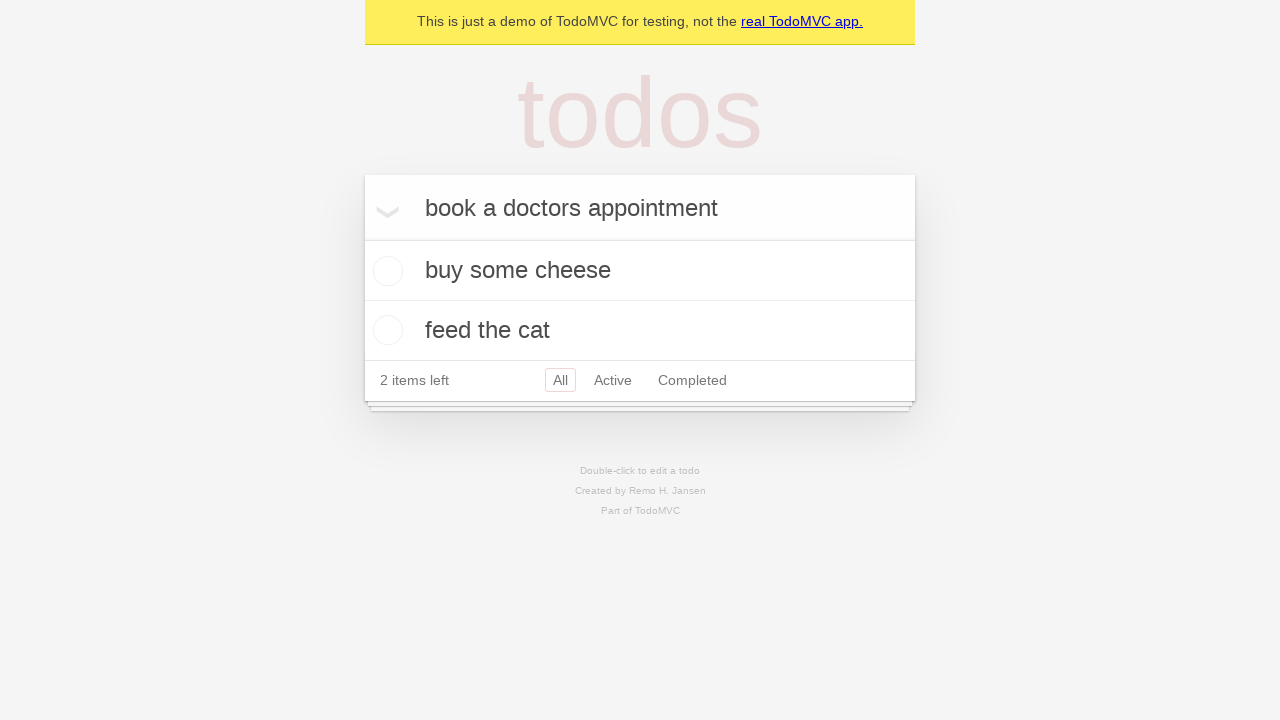

Pressed Enter to create third todo on .new-todo
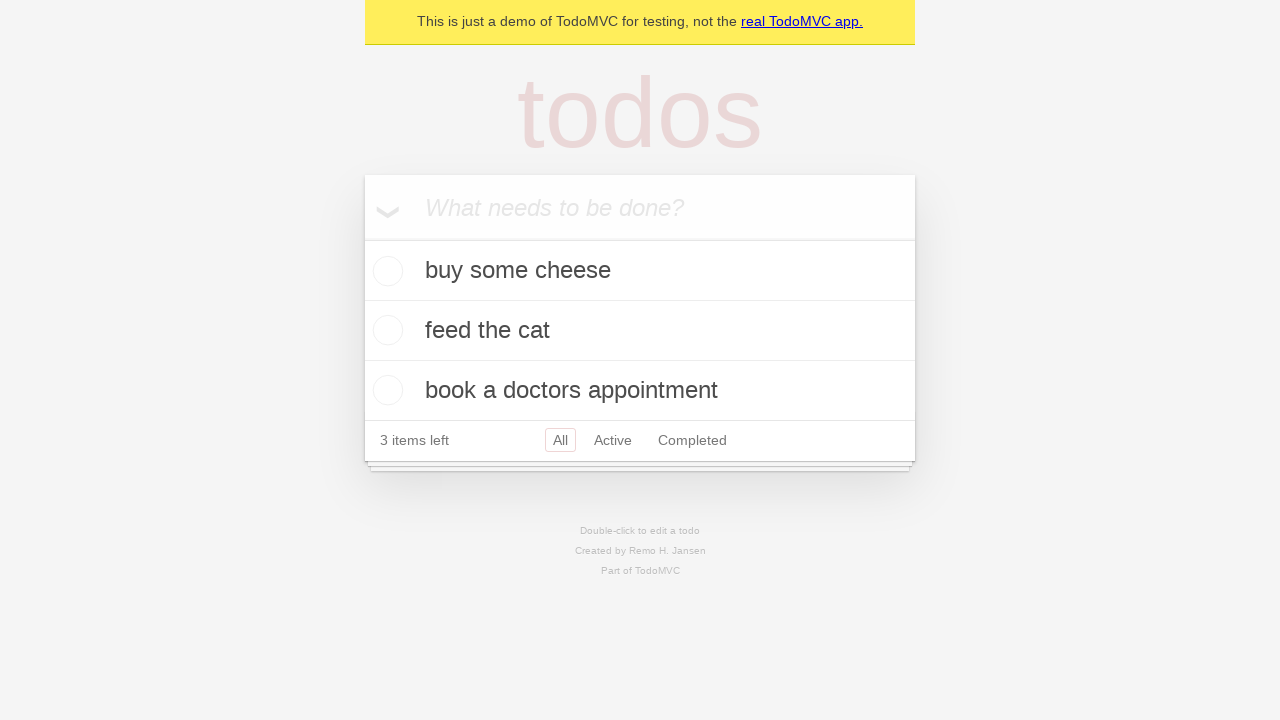

Waited for all three todos to be visible in the list
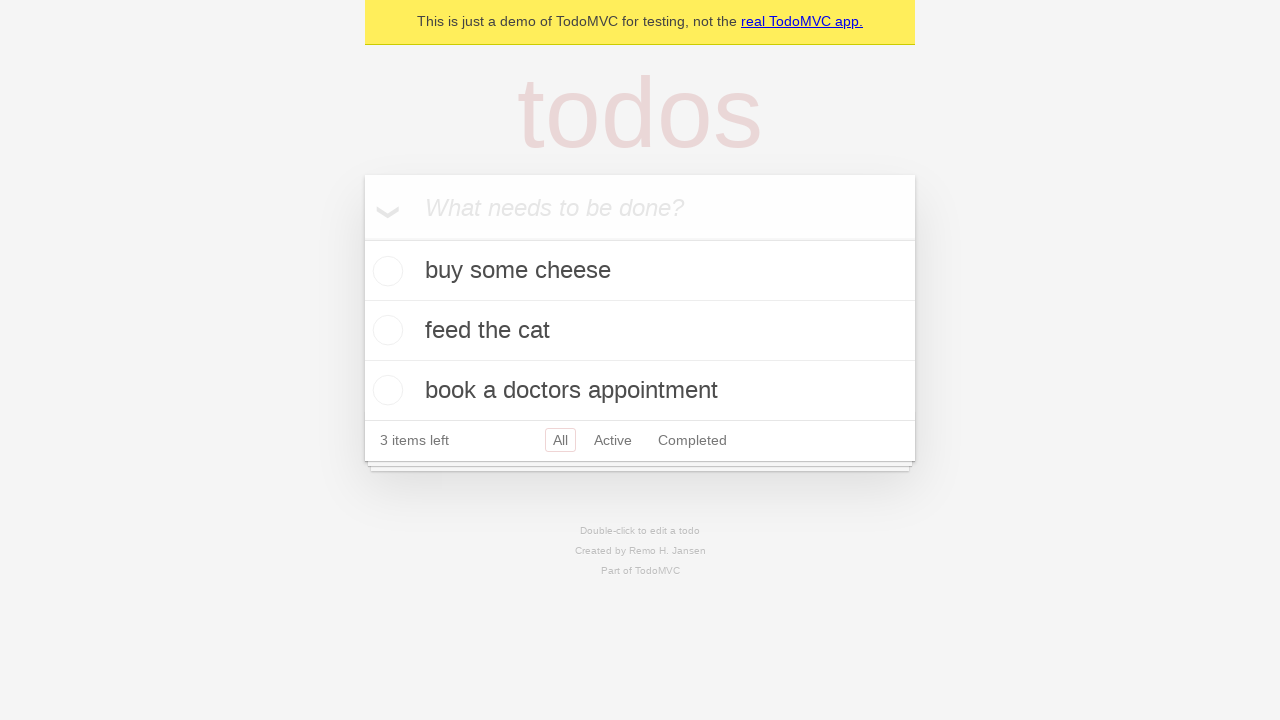

Double-clicked second todo item to enter edit mode at (640, 331) on .todo-list li >> nth=1
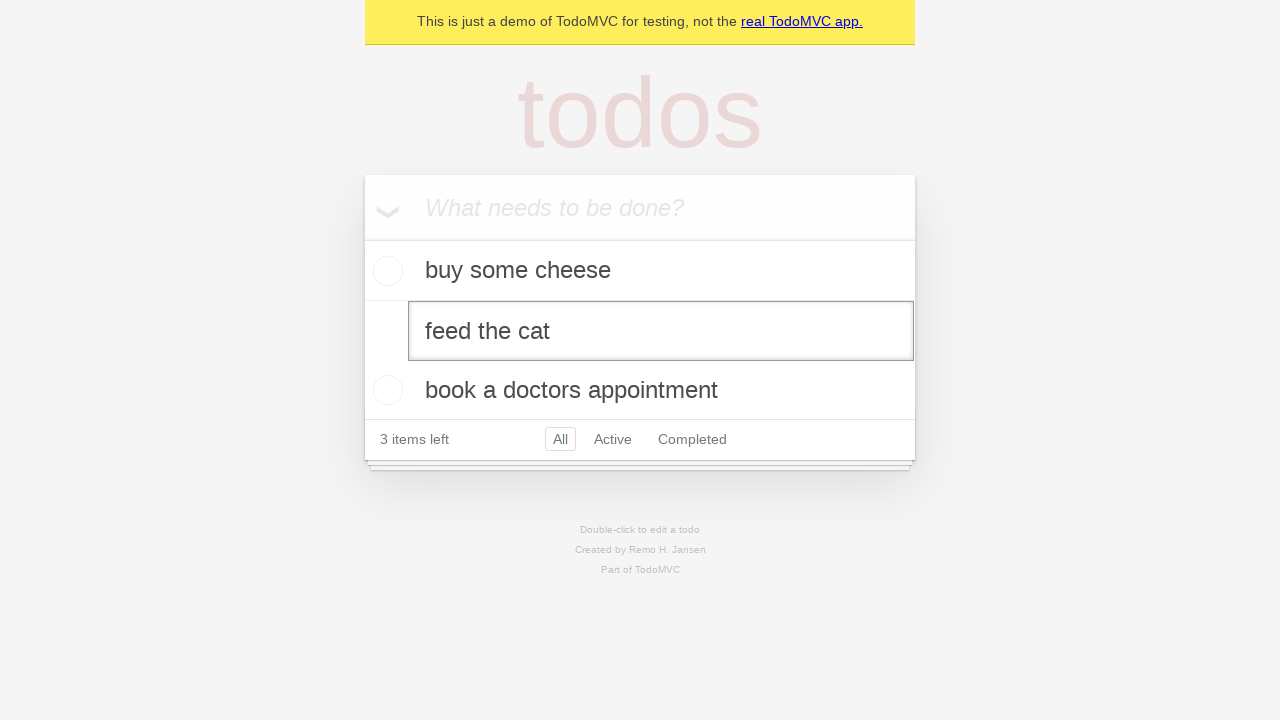

Filled edit field with new text 'buy some sausages' on .todo-list li >> nth=1 >> .edit
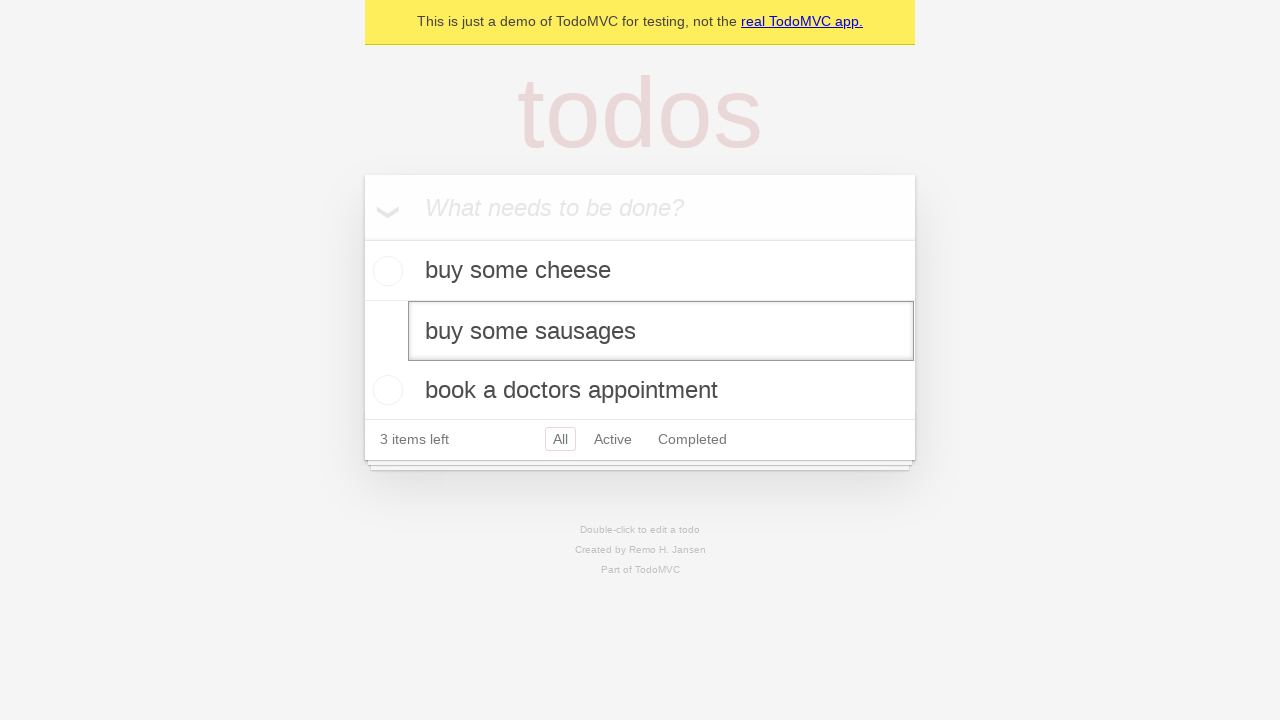

Pressed Enter to save the edited todo item on .todo-list li >> nth=1 >> .edit
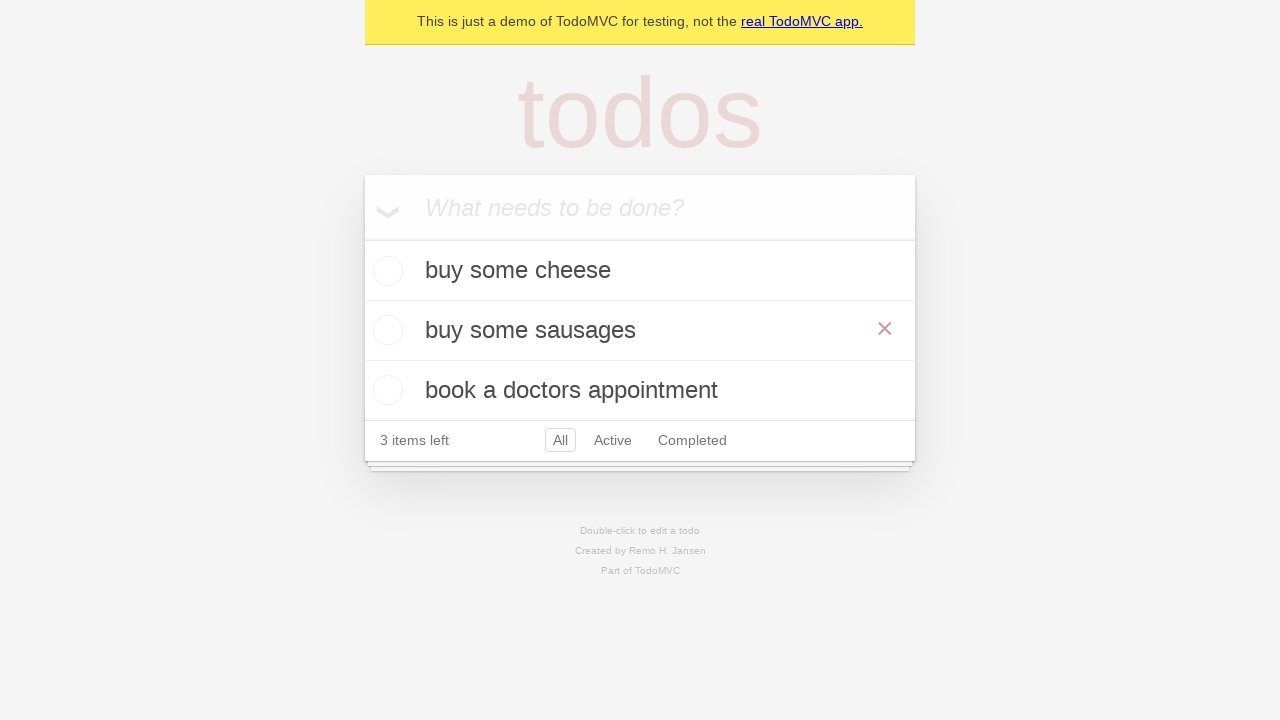

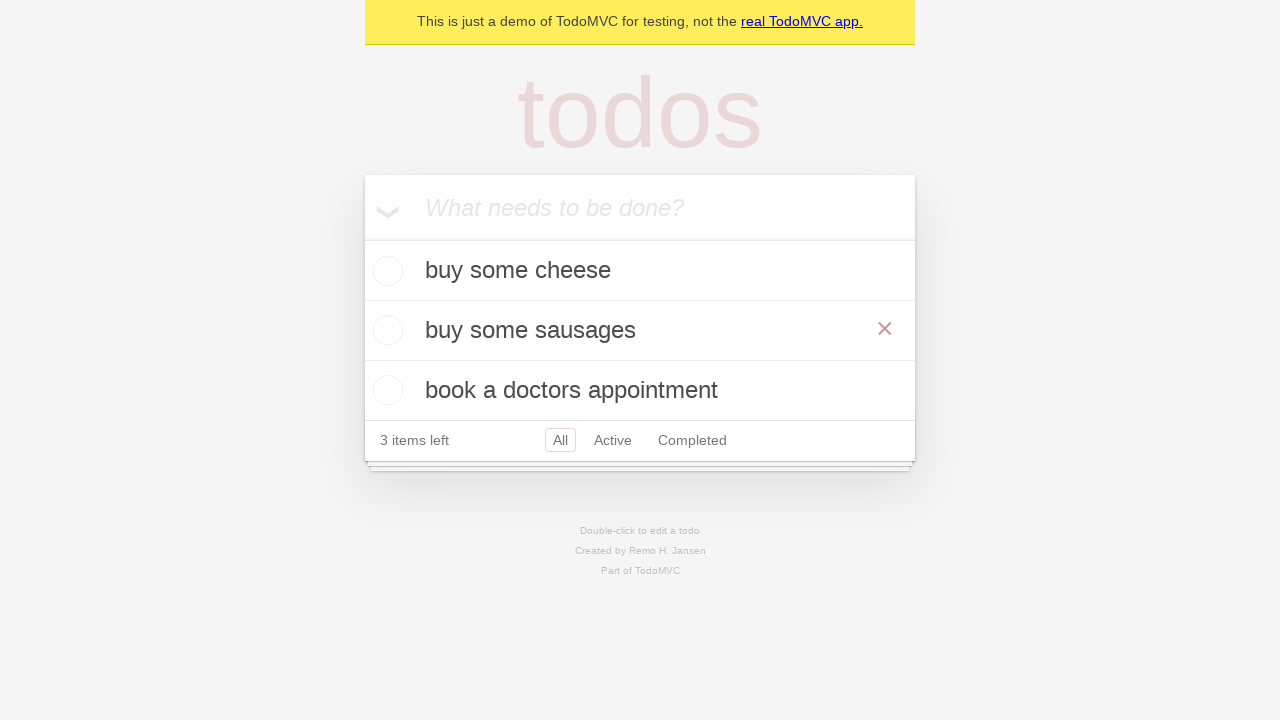